Tests that edits are cancelled when pressing Escape key

Starting URL: https://demo.playwright.dev/todomvc

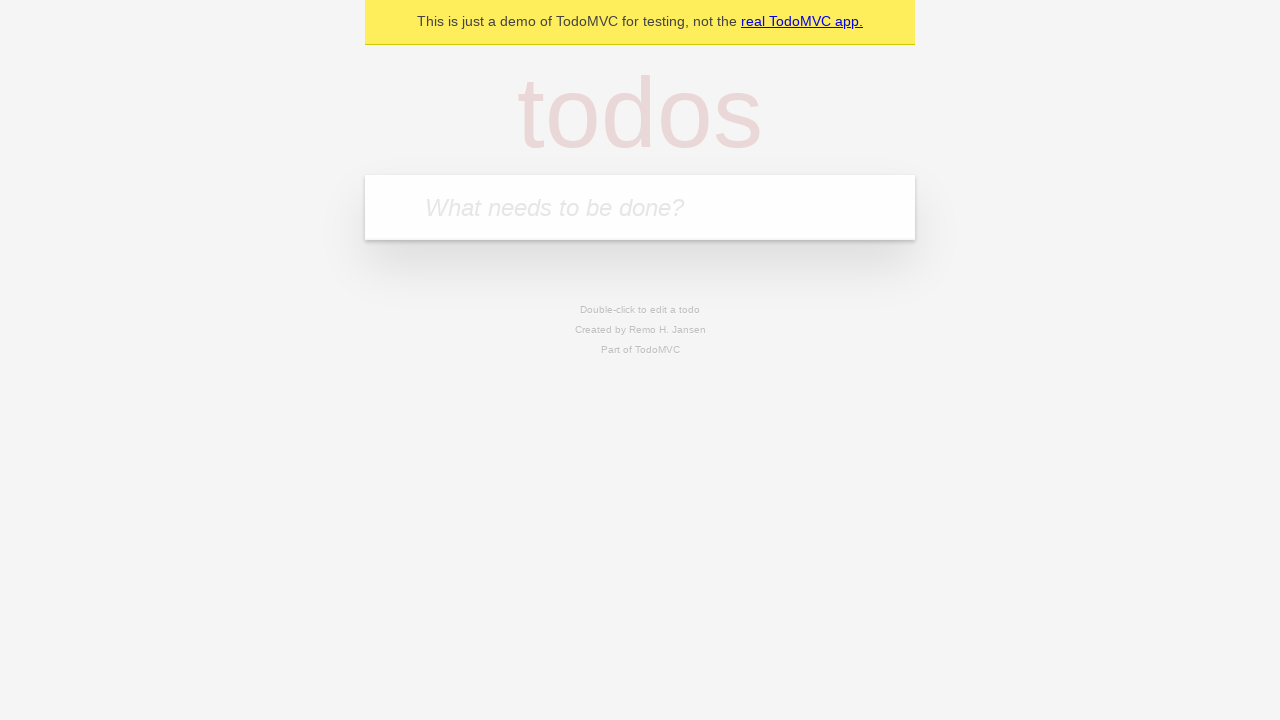

Filled input field with 'buy some cheese' on internal:attr=[placeholder="What needs to be done?"i]
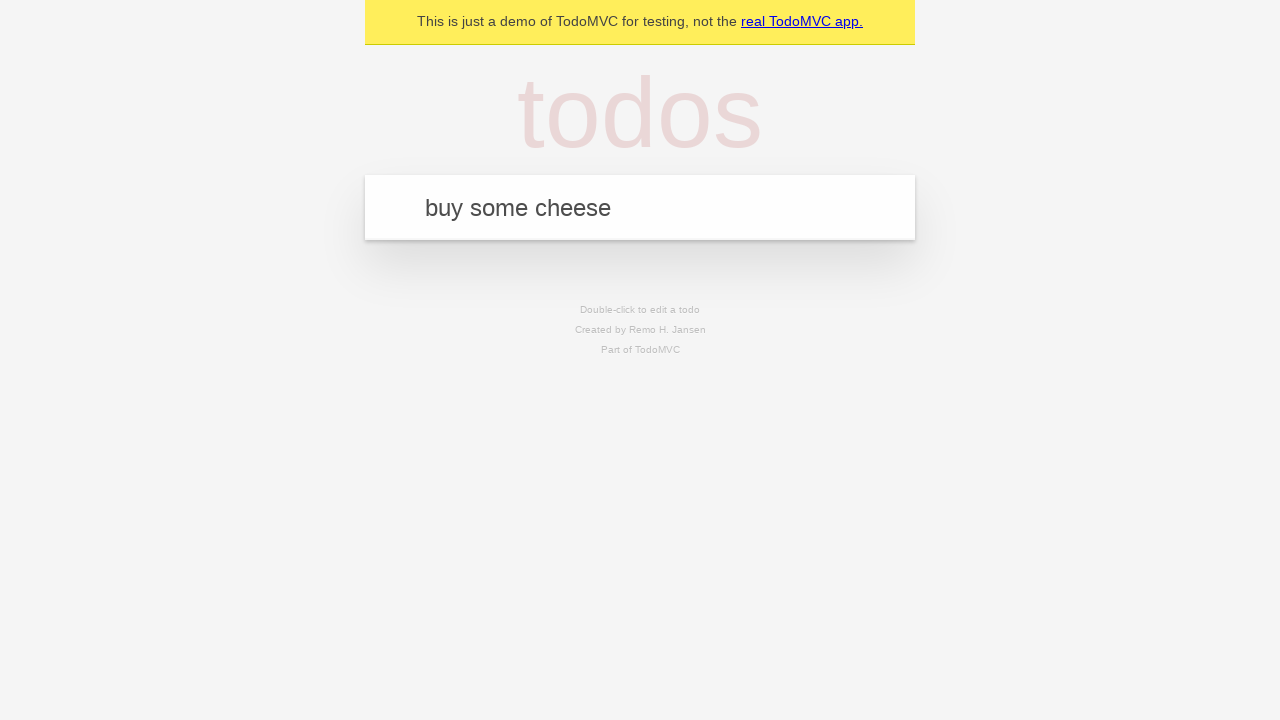

Pressed Enter to create first todo on internal:attr=[placeholder="What needs to be done?"i]
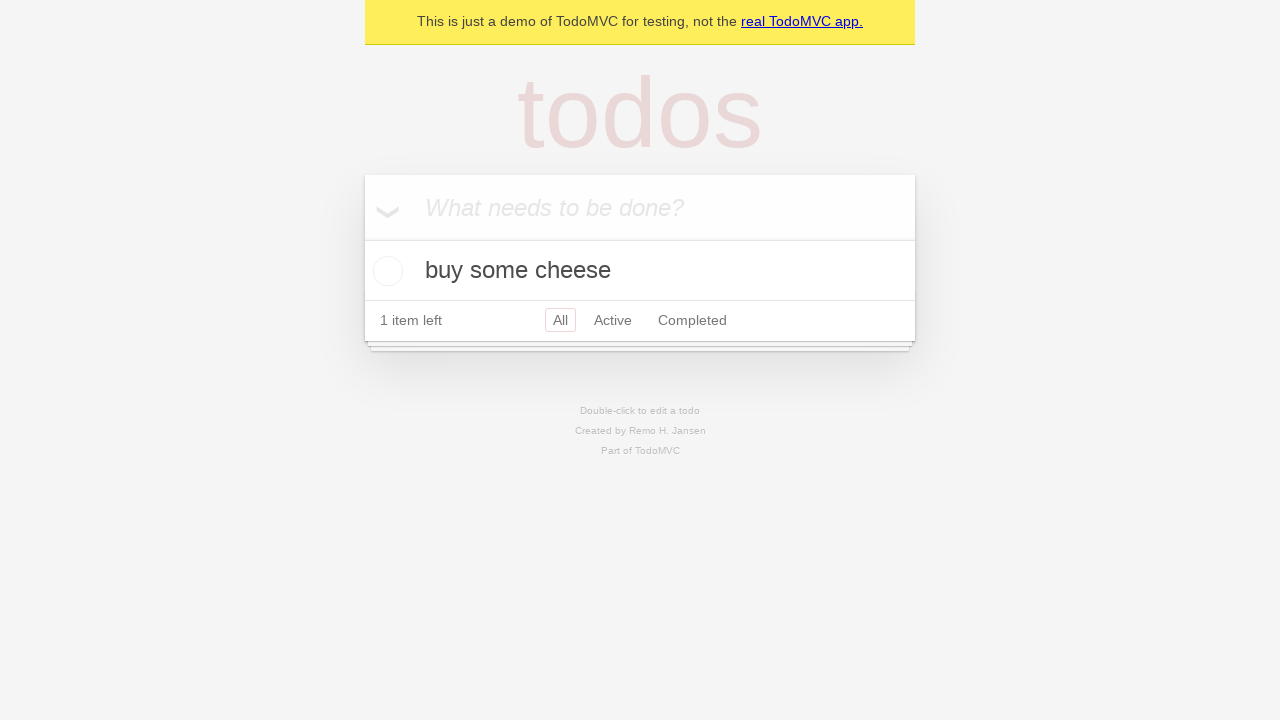

Filled input field with 'feed the cat' on internal:attr=[placeholder="What needs to be done?"i]
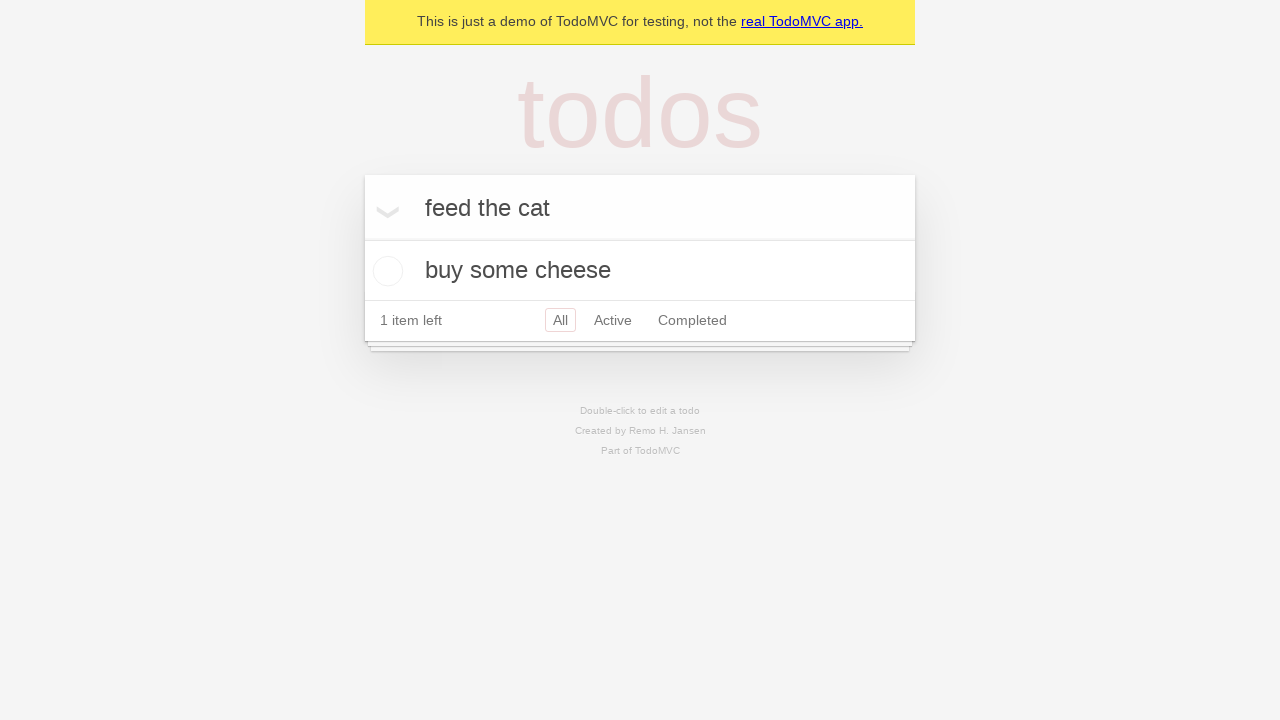

Pressed Enter to create second todo on internal:attr=[placeholder="What needs to be done?"i]
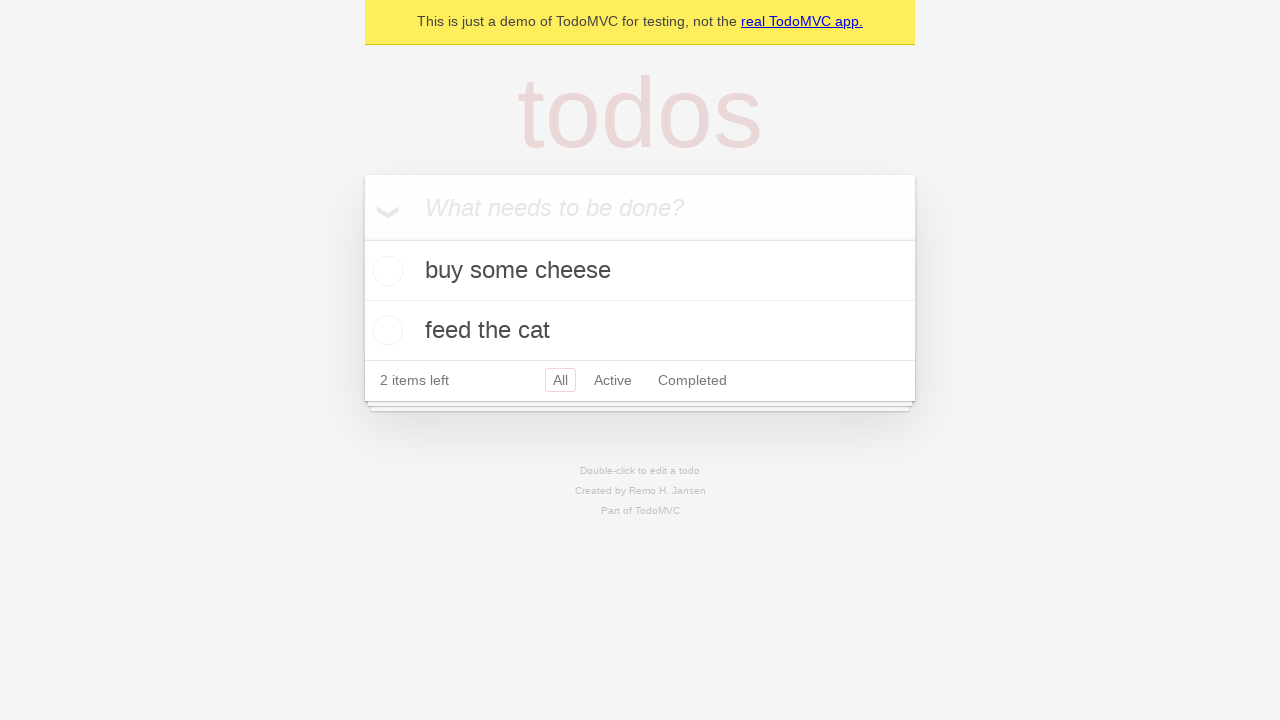

Filled input field with 'book a doctors appointment' on internal:attr=[placeholder="What needs to be done?"i]
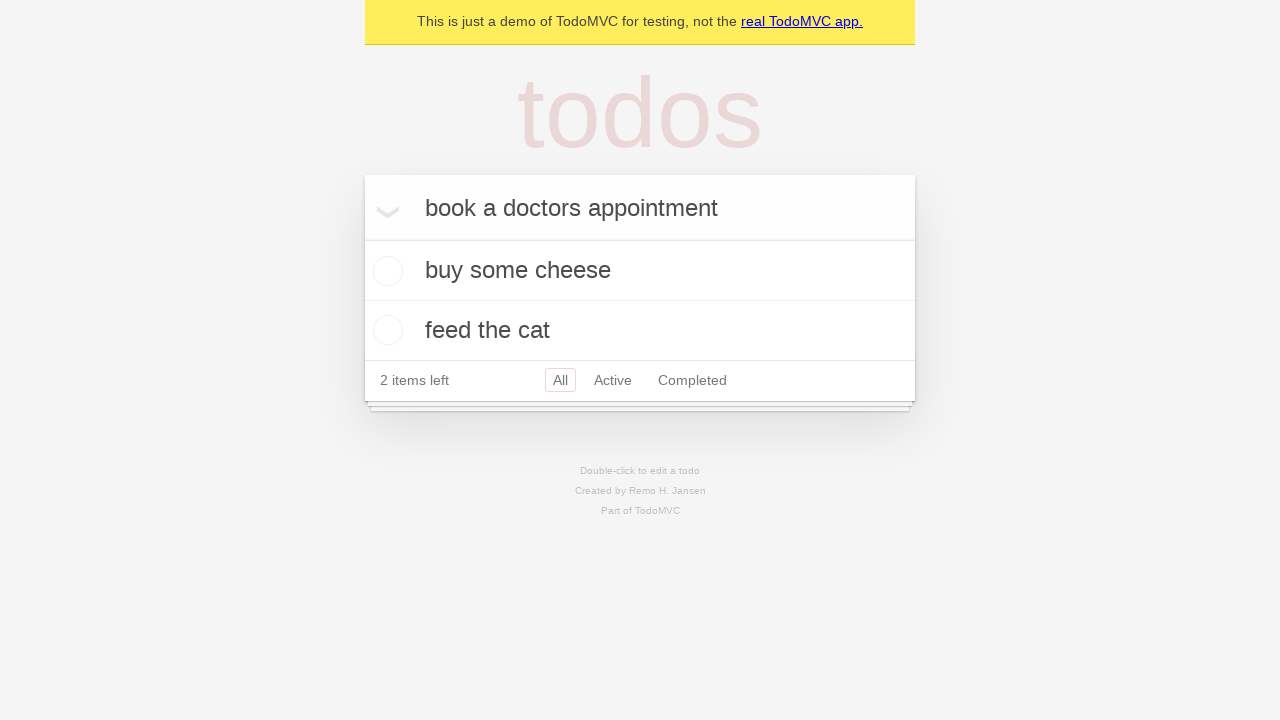

Pressed Enter to create third todo on internal:attr=[placeholder="What needs to be done?"i]
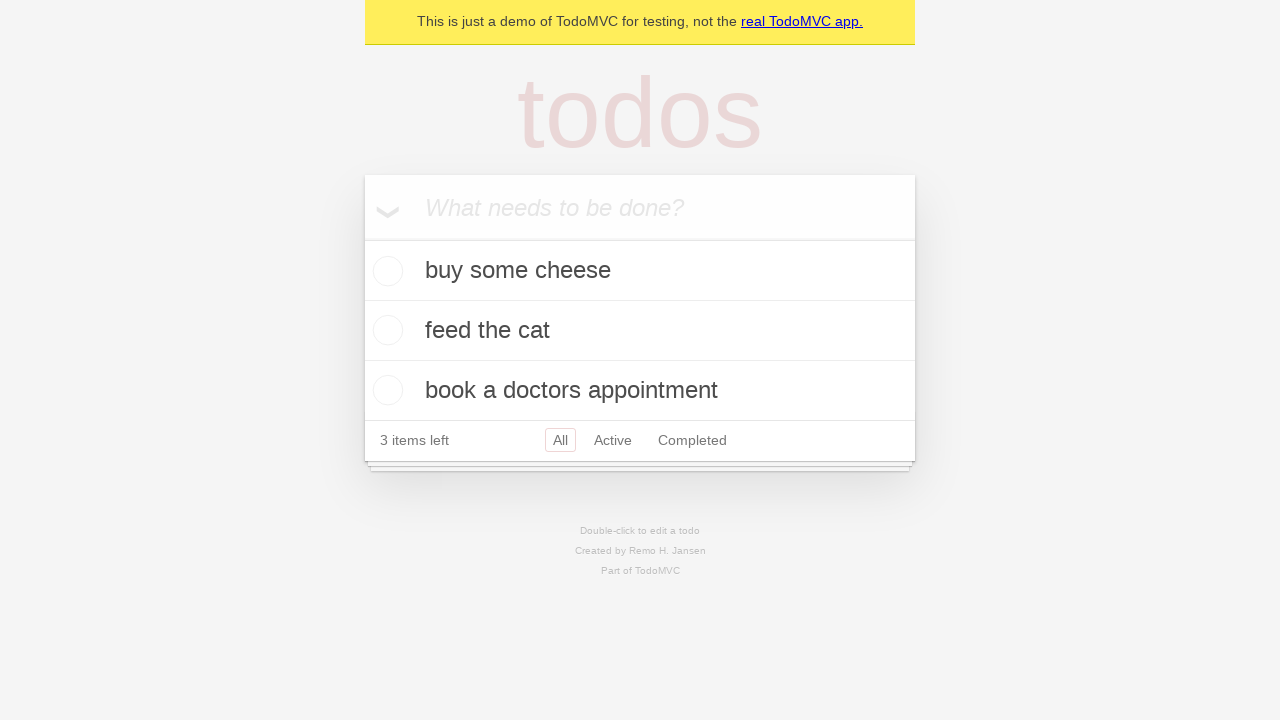

Double-clicked on second todo item to enter edit mode at (640, 331) on internal:testid=[data-testid="todo-item"s] >> nth=1
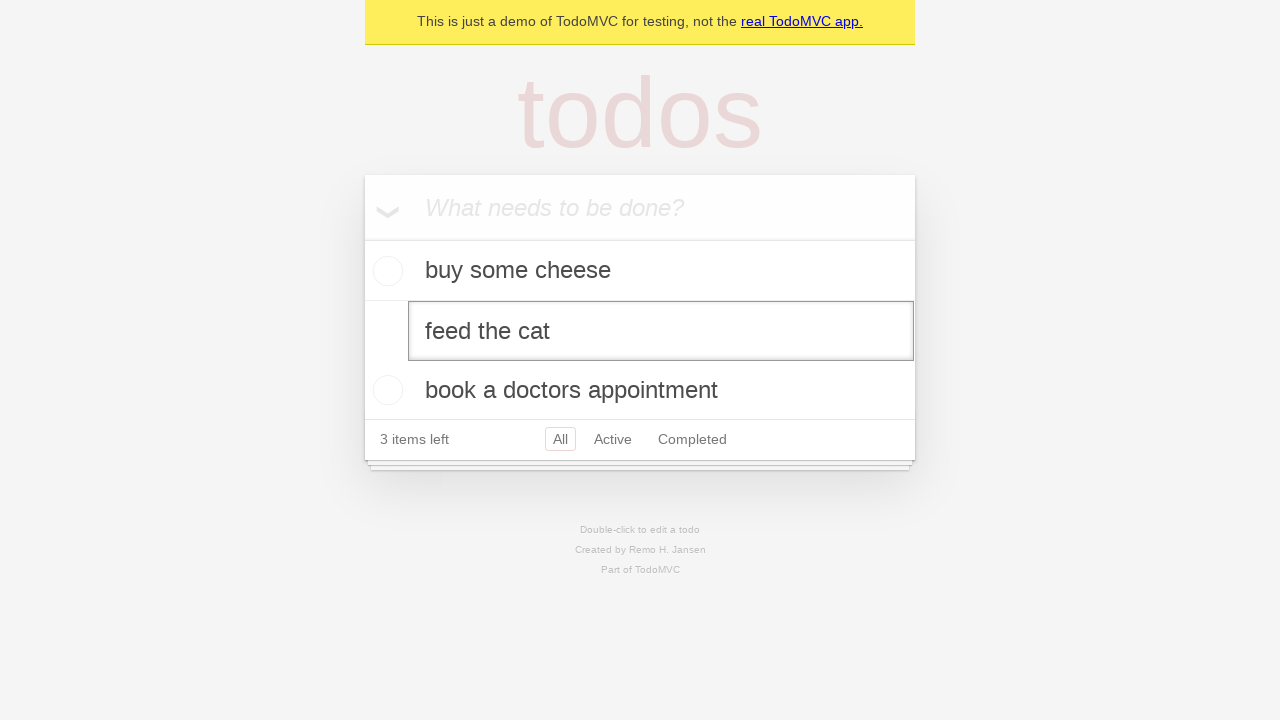

Changed todo text to 'buy some sausages' in edit field on internal:testid=[data-testid="todo-item"s] >> nth=1 >> internal:role=textbox[nam
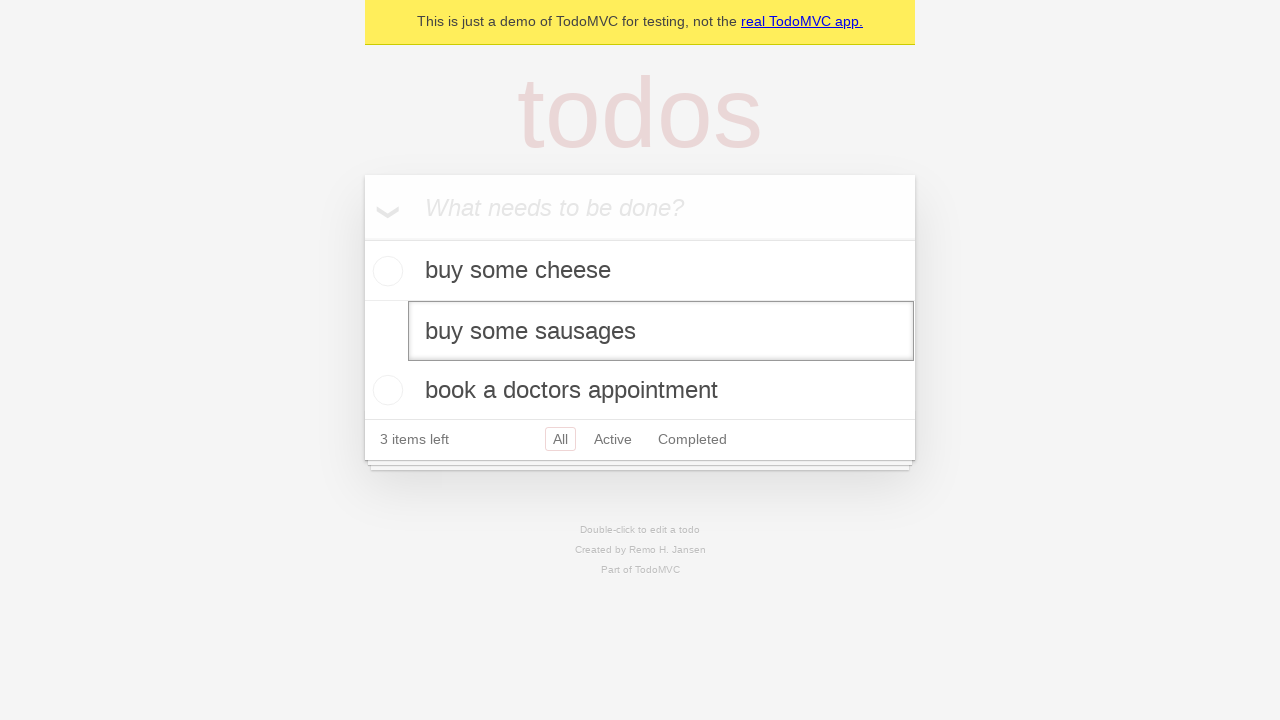

Pressed Escape to cancel edit and revert changes on internal:testid=[data-testid="todo-item"s] >> nth=1 >> internal:role=textbox[nam
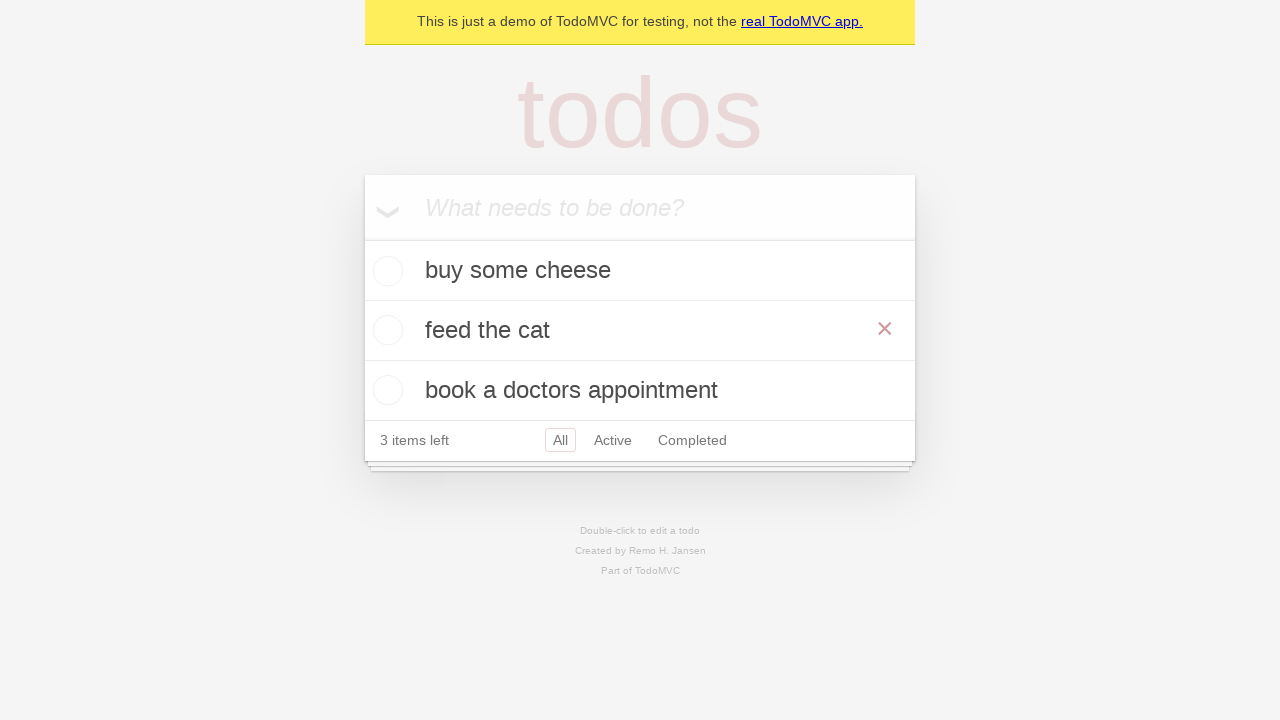

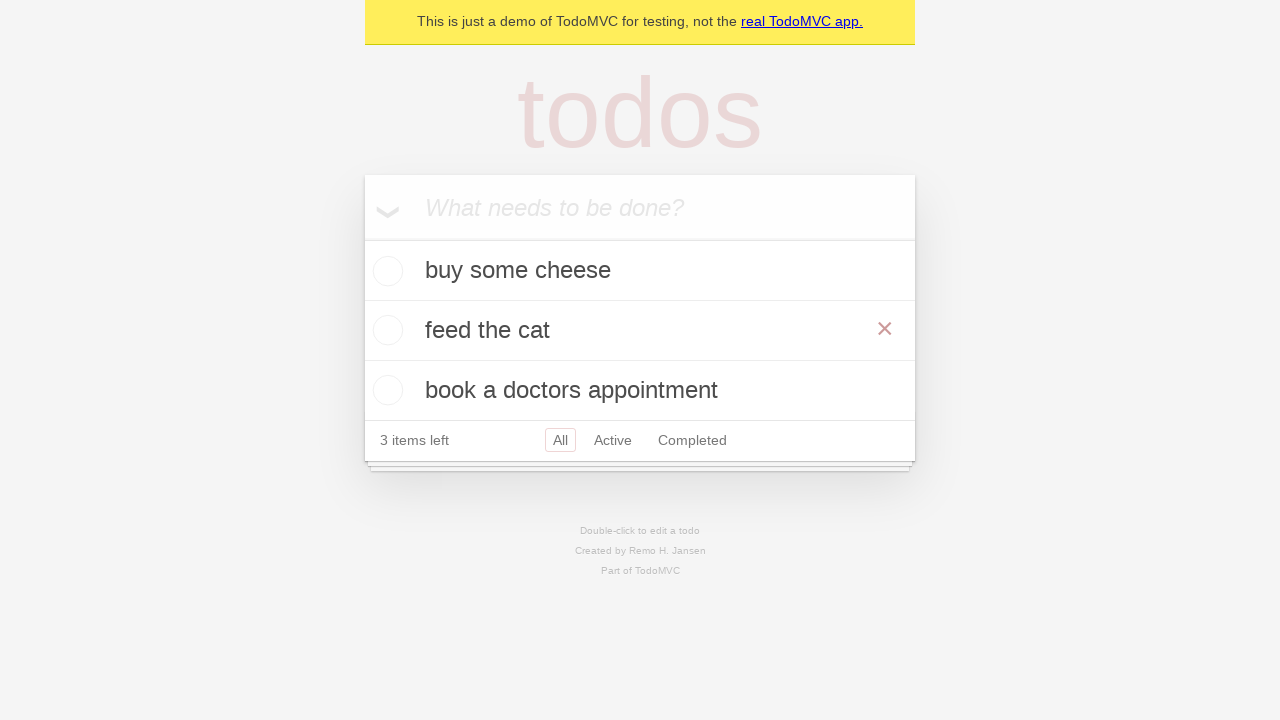